Tests dynamic controls by toggling a checkbox and remove/add button

Starting URL: https://the-internet.herokuapp.com/dynamic_controls

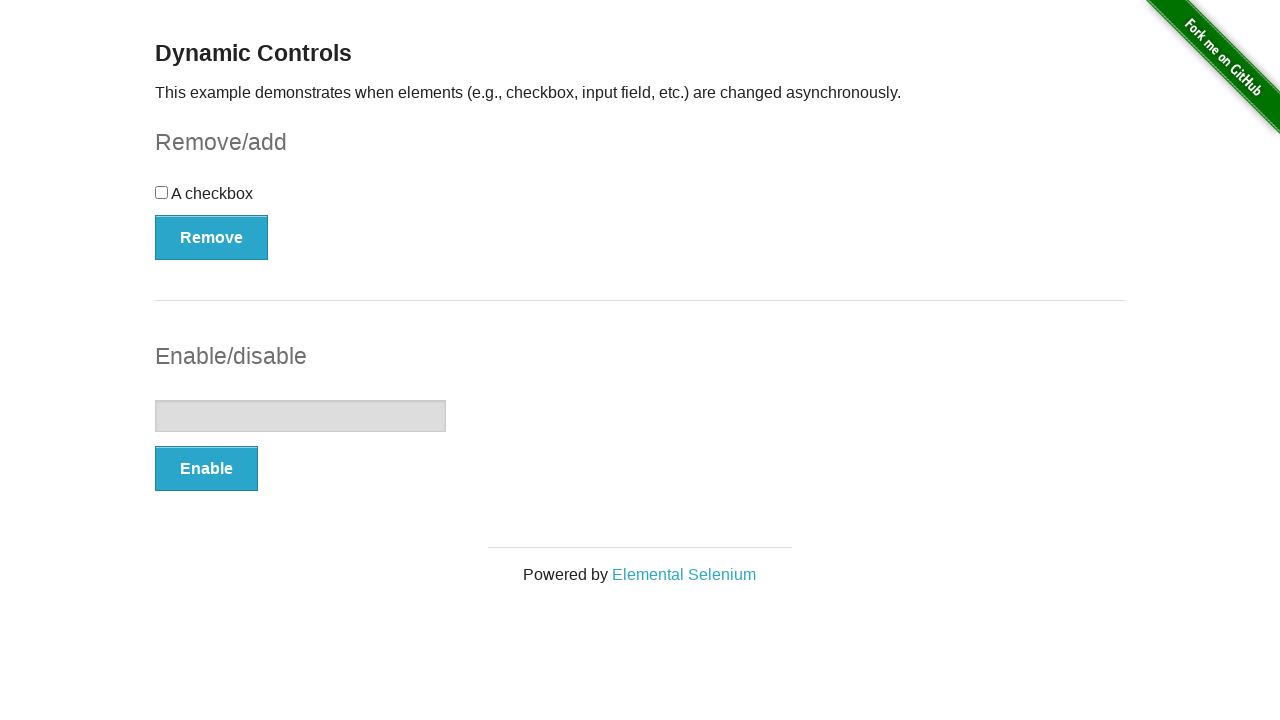

Navigated to dynamic controls page
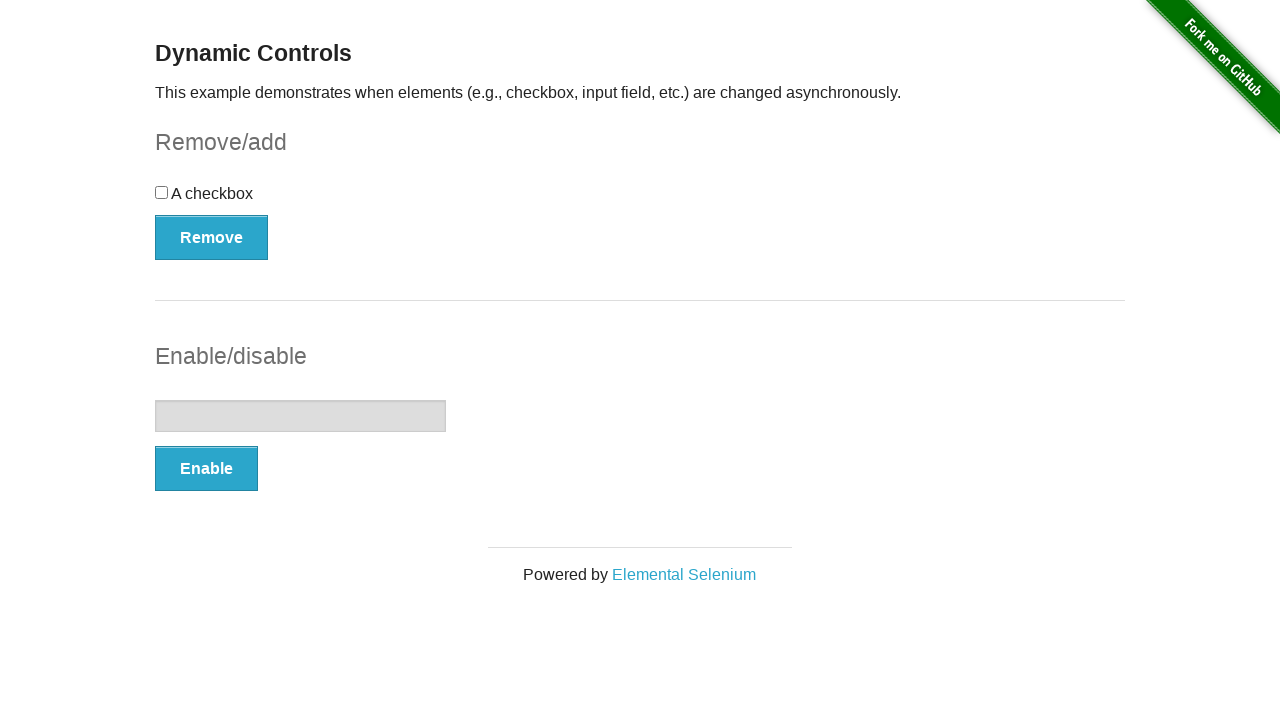

Clicked the checkbox to toggle it at (162, 192) on input[type=checkbox]
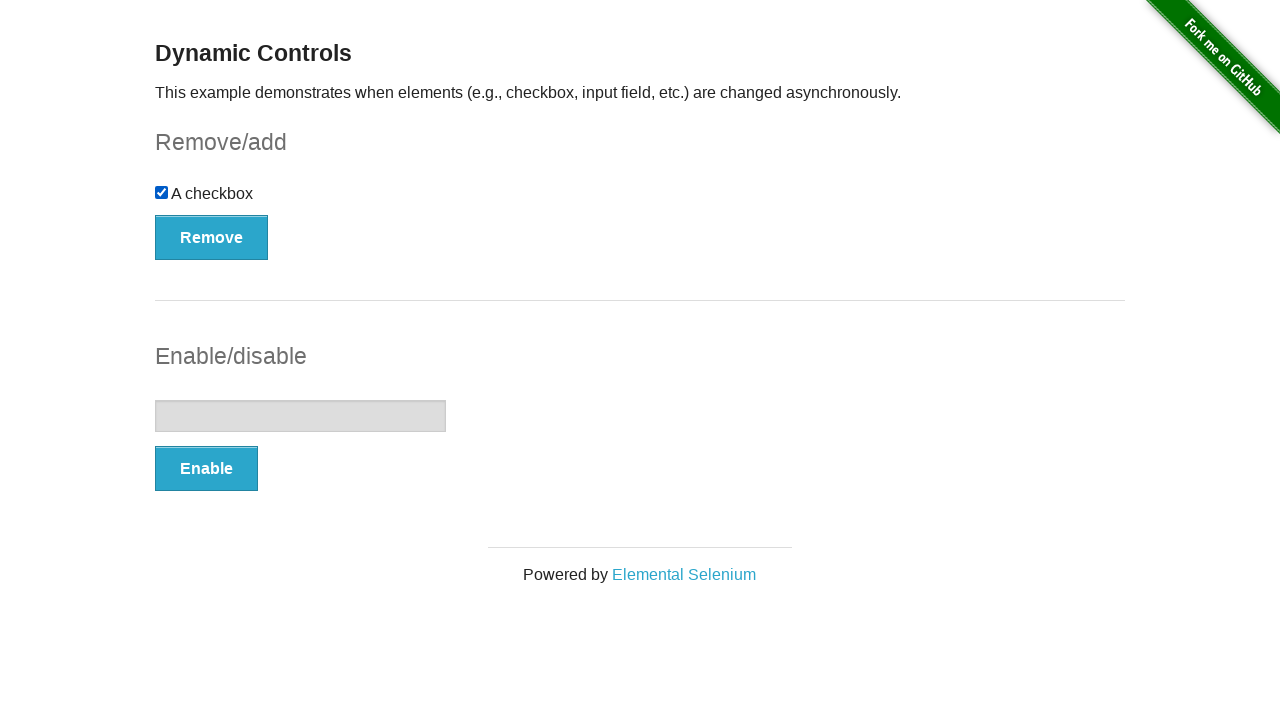

Clicked remove button to remove the checkbox at (212, 237) on button[onclick='swapCheckbox()']
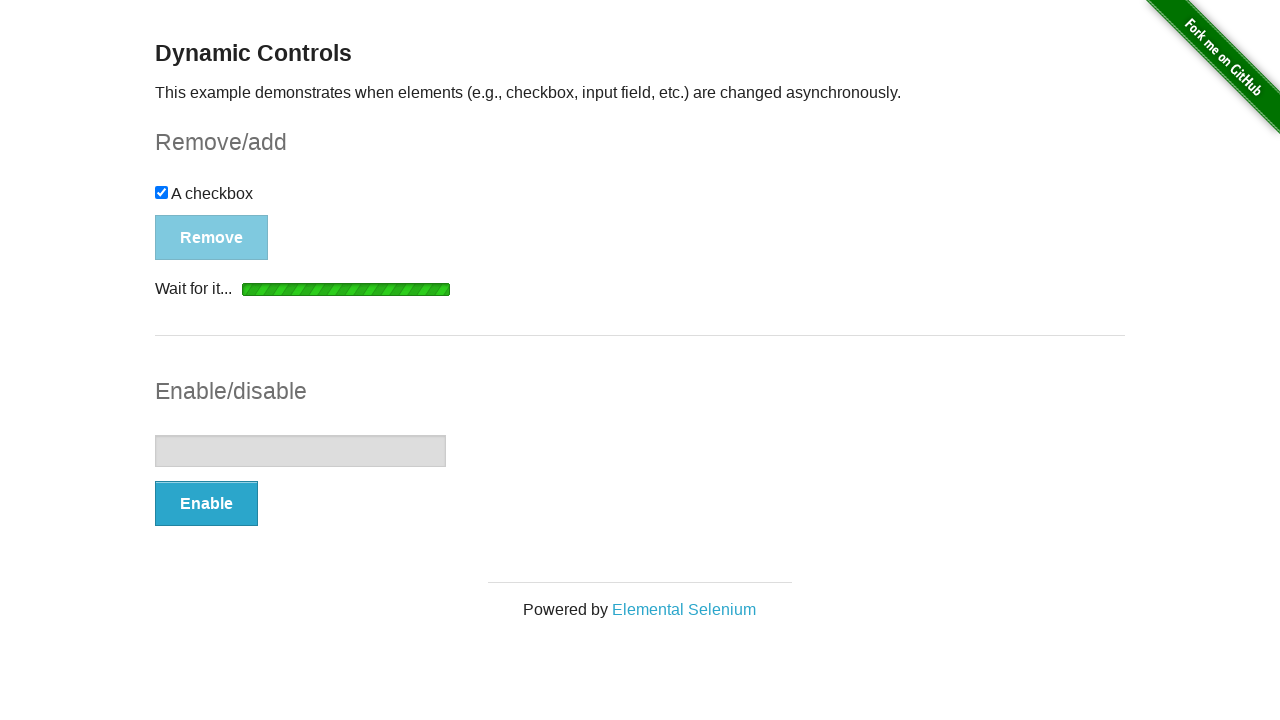

Verified 'It's gone!' message appeared after checkbox removal
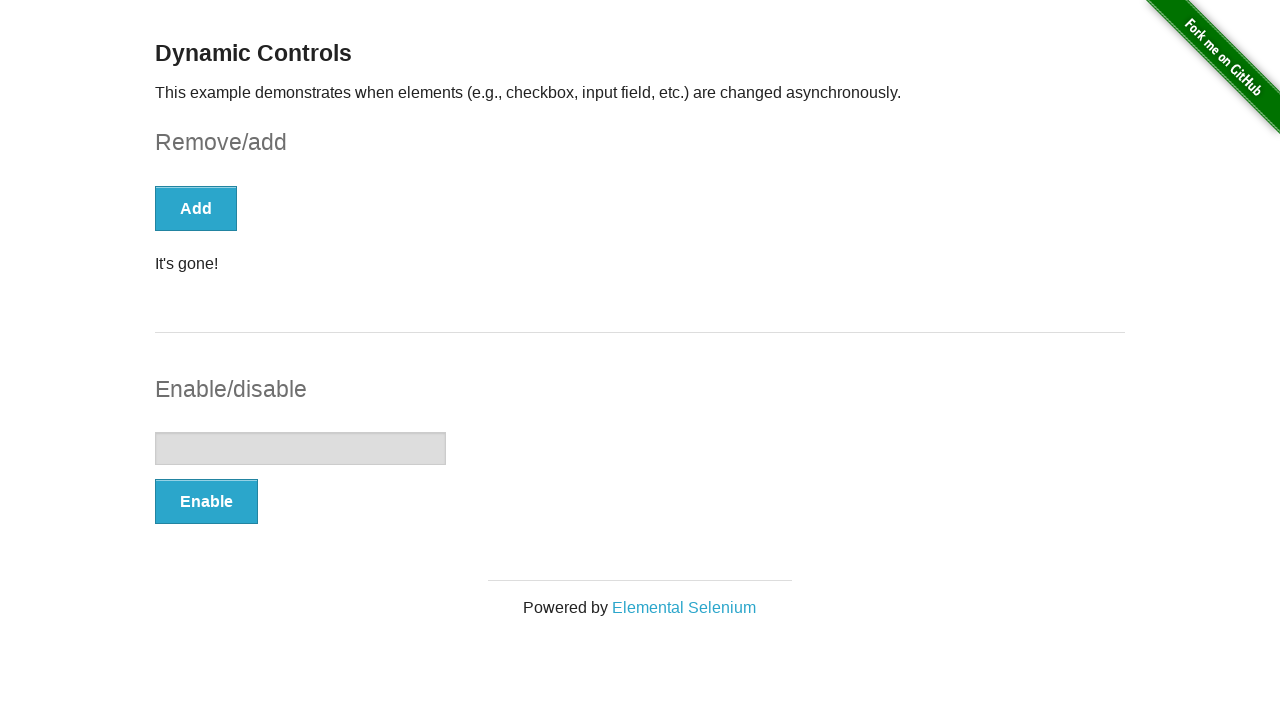

Clicked add button to restore the checkbox at (196, 208) on button[onclick='swapCheckbox()']
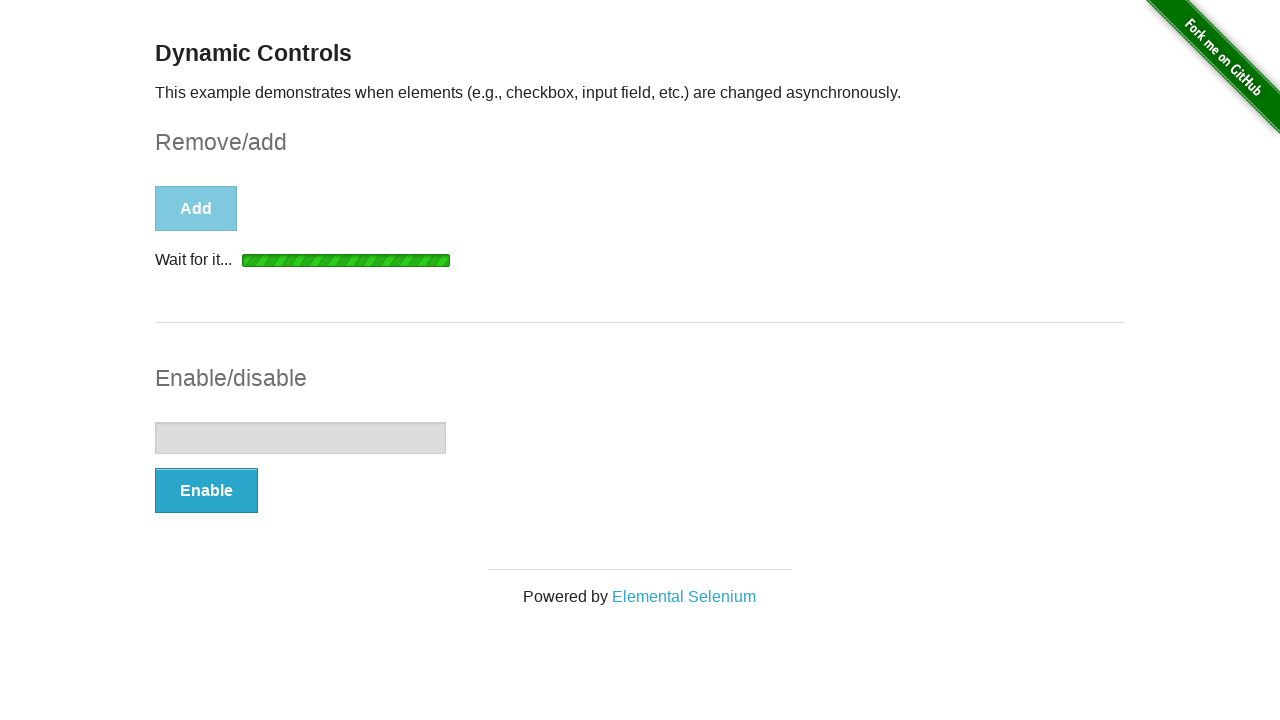

Verified 'It's back!' message appeared after checkbox restoration
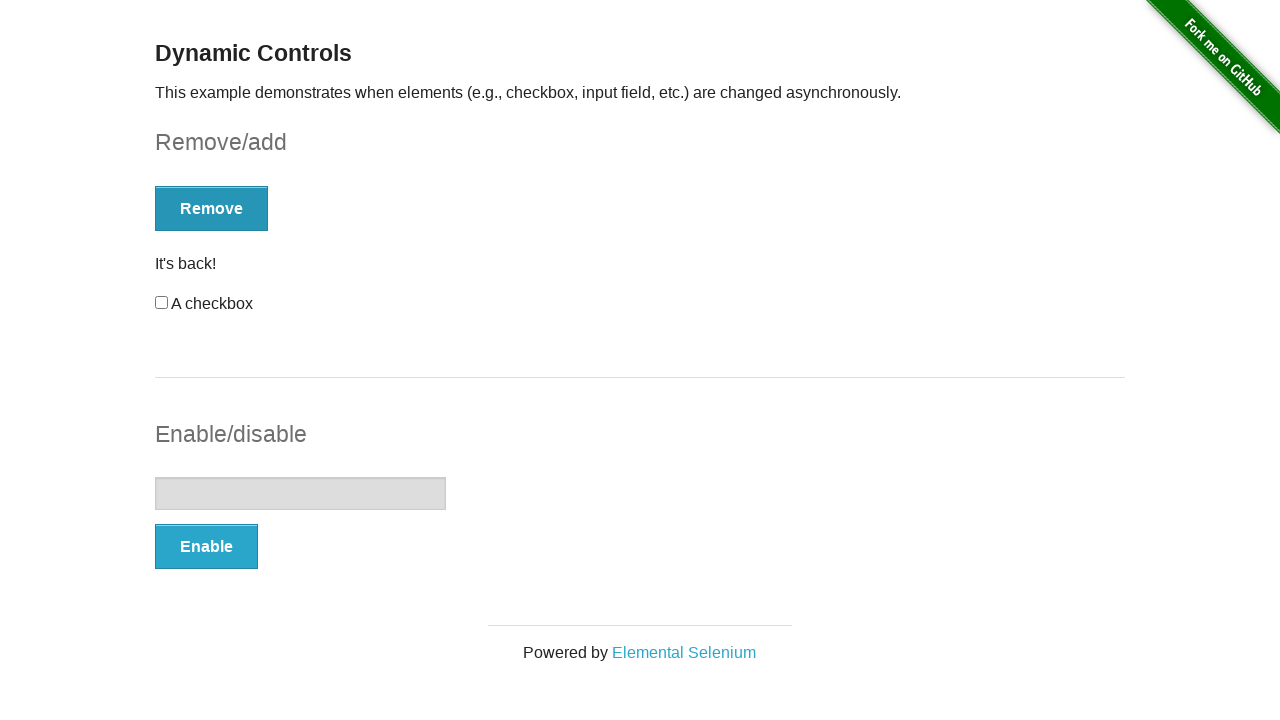

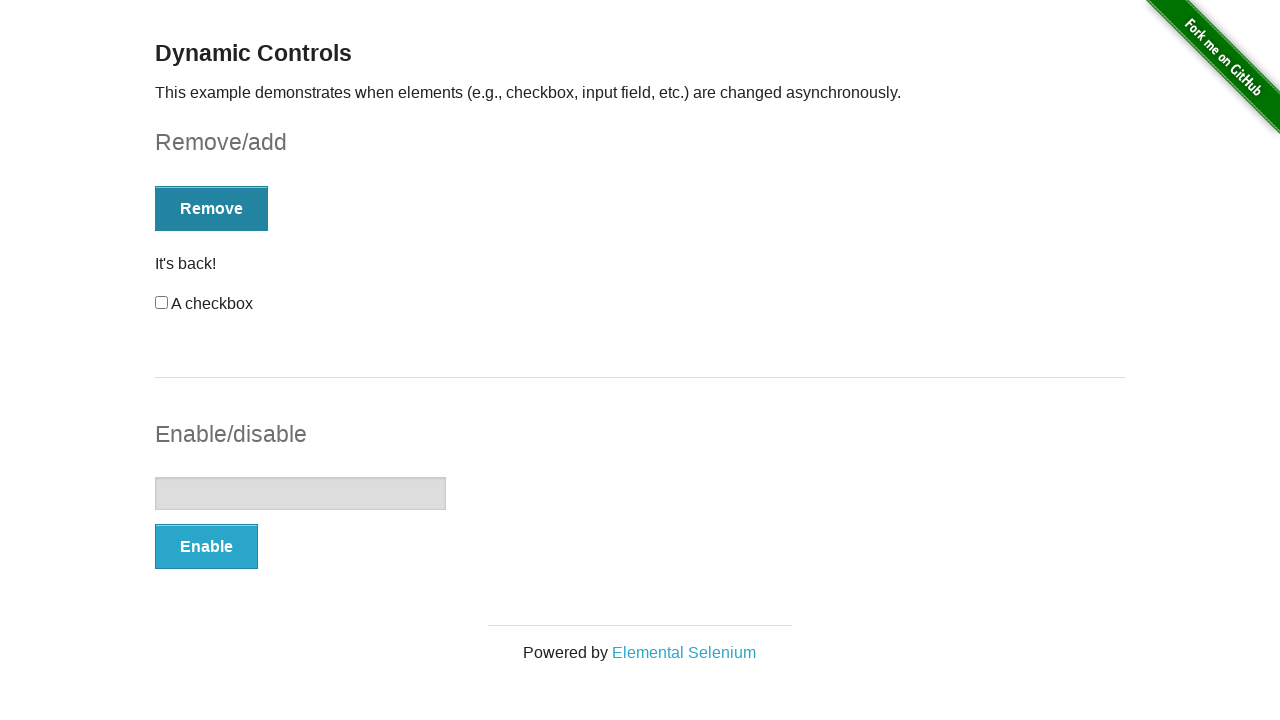